Navigates to Watford Community Housing homepage and verifies the page title

Starting URL: https://www.wcht.org.uk/

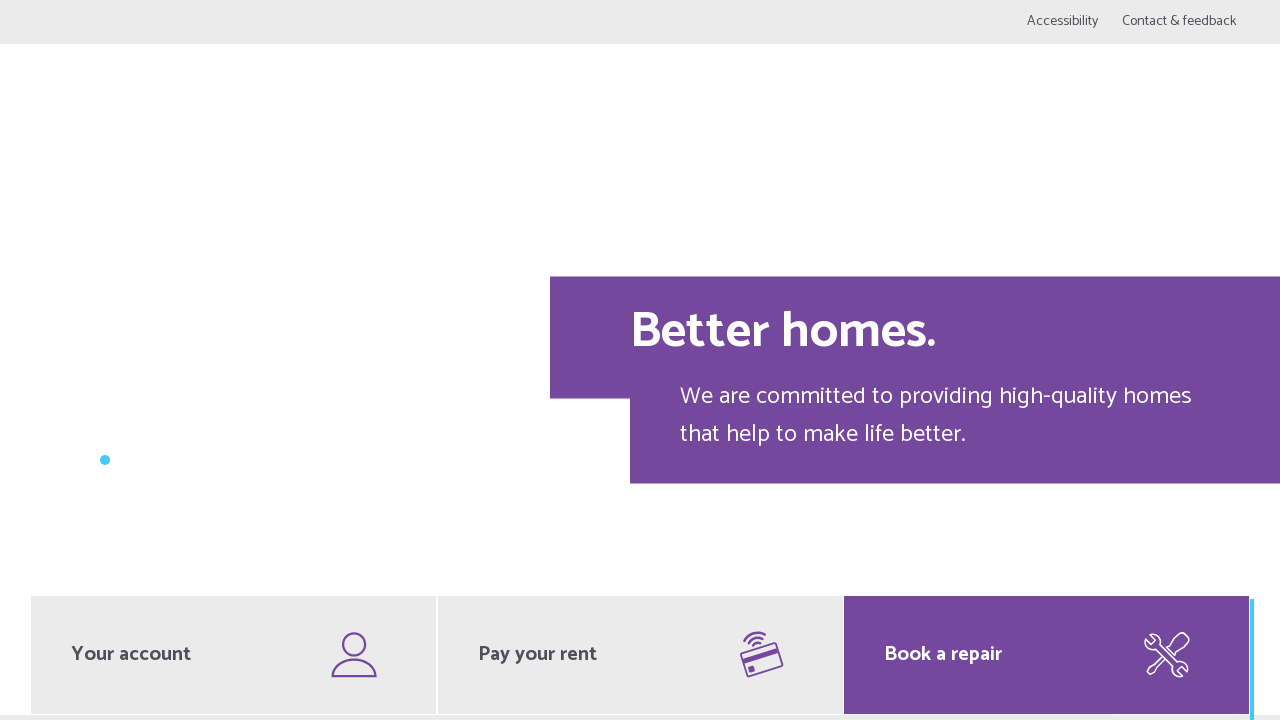

Navigated to Watford Community Housing homepage
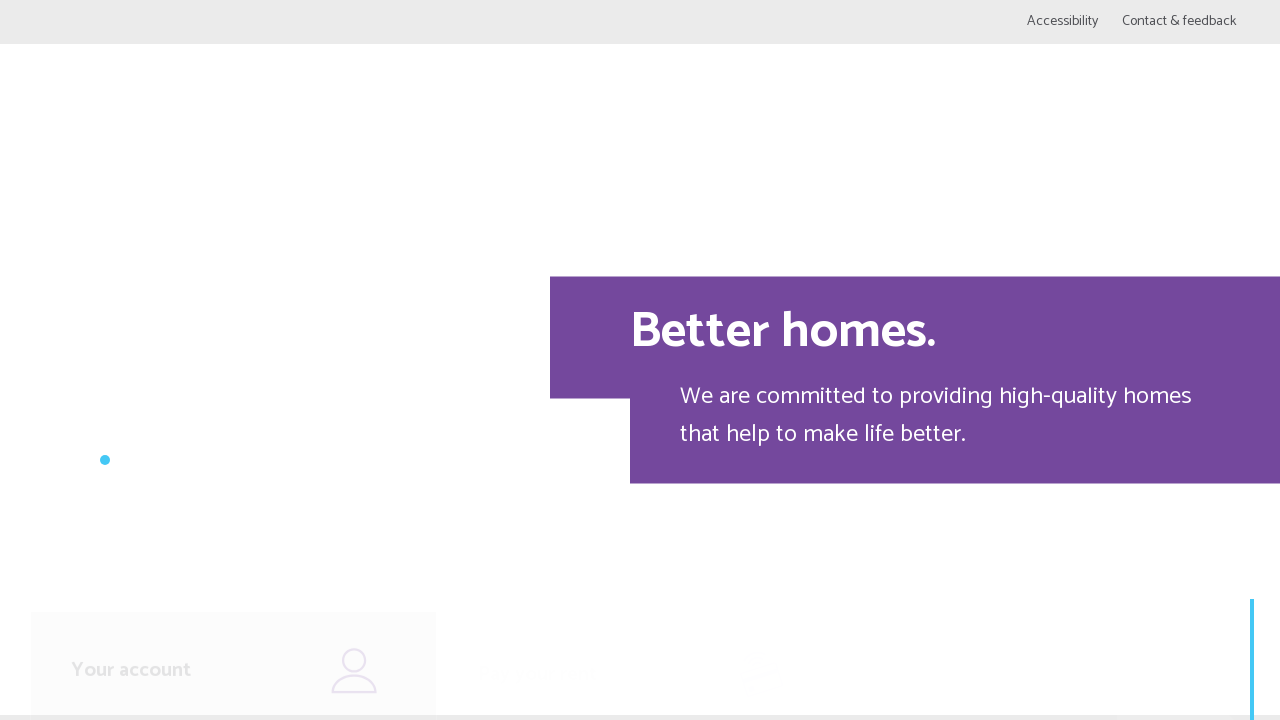

Retrieved page title
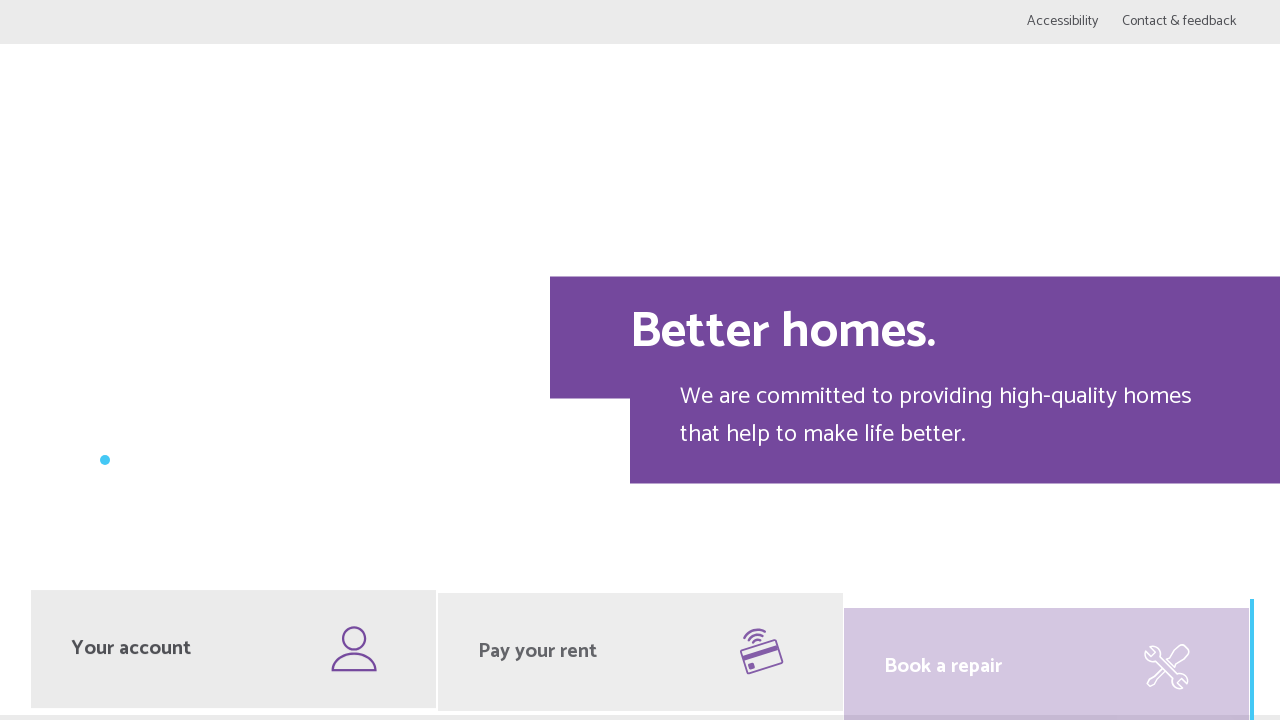

Verified page title is not empty
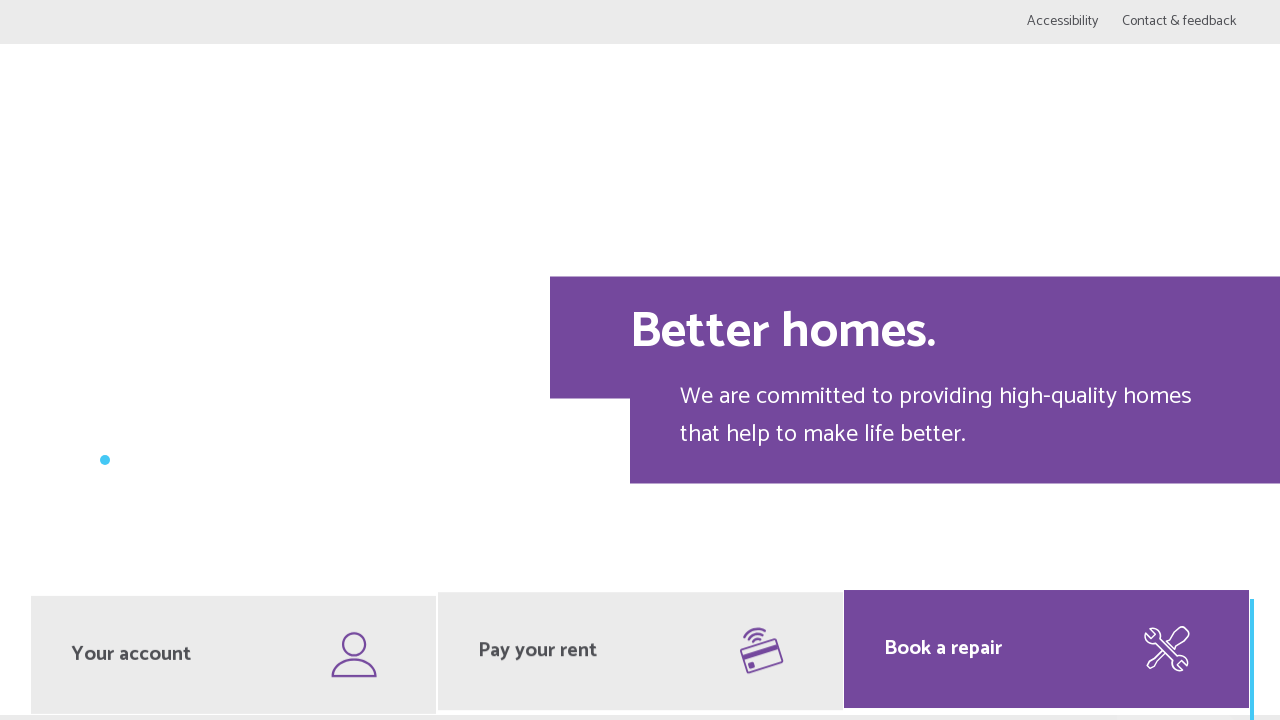

Verified page title does not contain 'login'
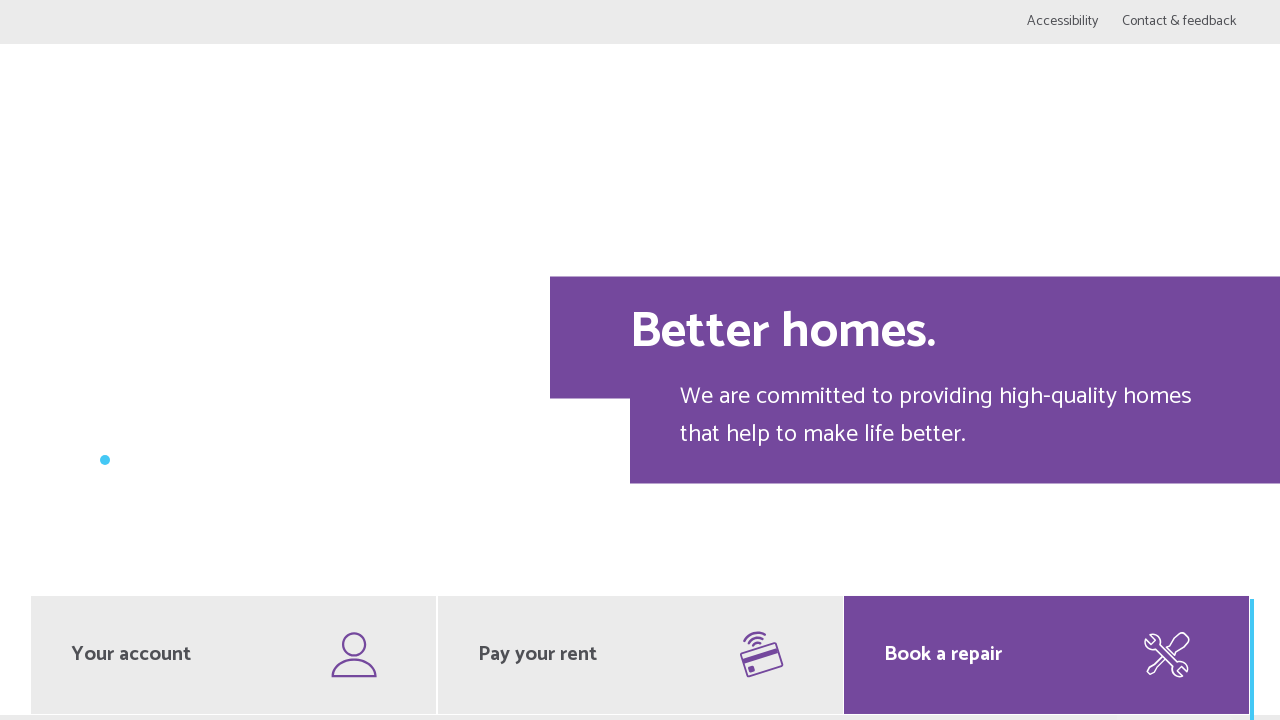

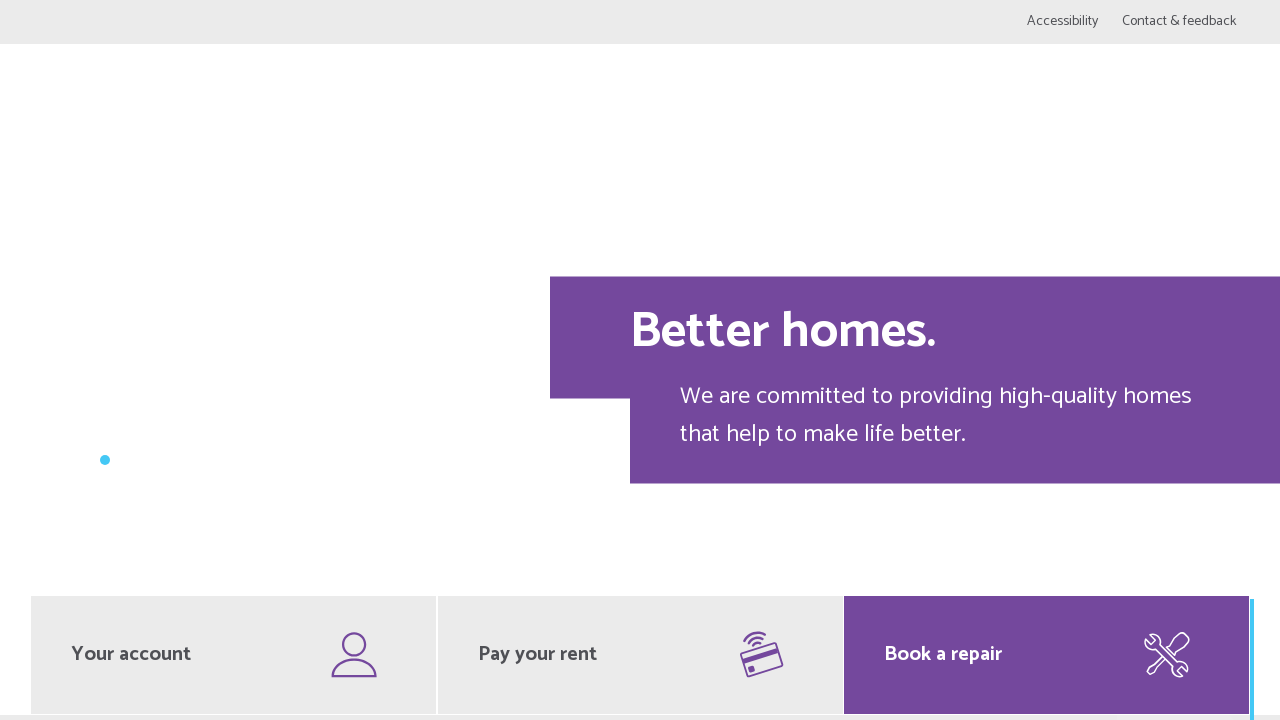